Tests a timer functionality by clicking a button to start a timer and waiting for specific text to appear

Starting URL: http://seleniumpractise.blogspot.in/2016/08/how-to-use-explicit-wait-in-selenium.html

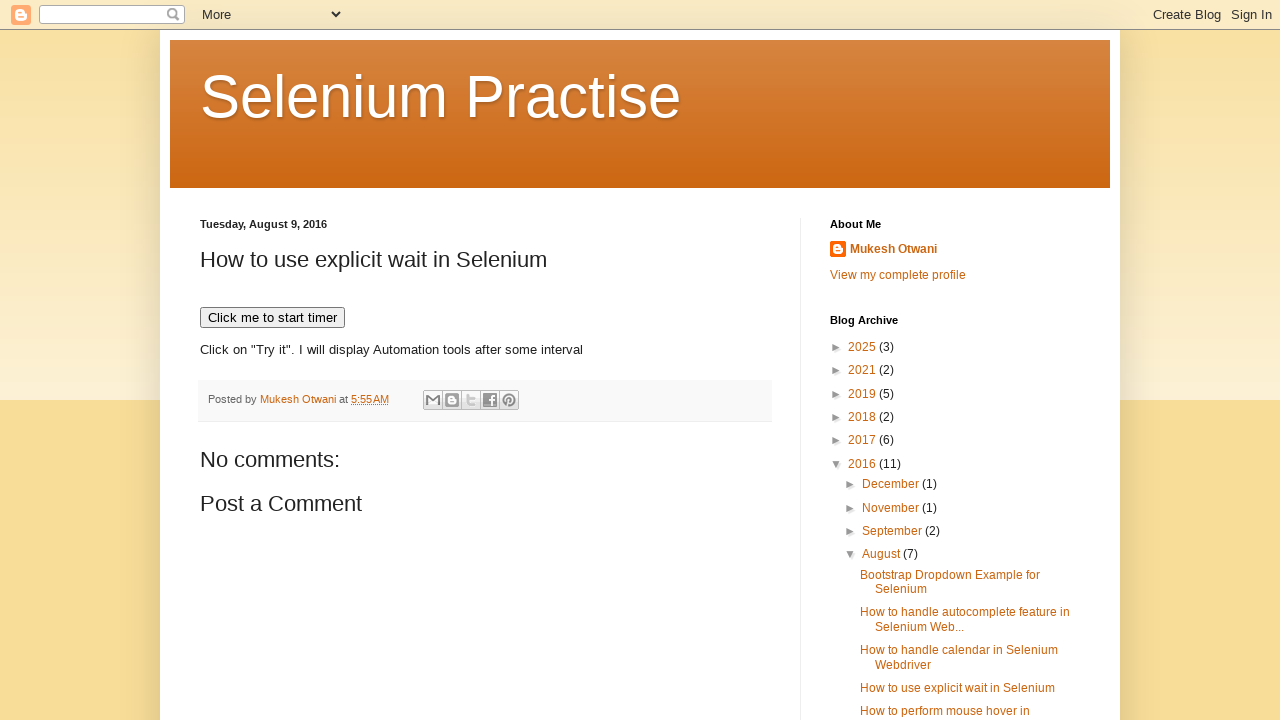

Clicked button to start timer at (272, 318) on xpath=//button[text()='Click me to start timer']
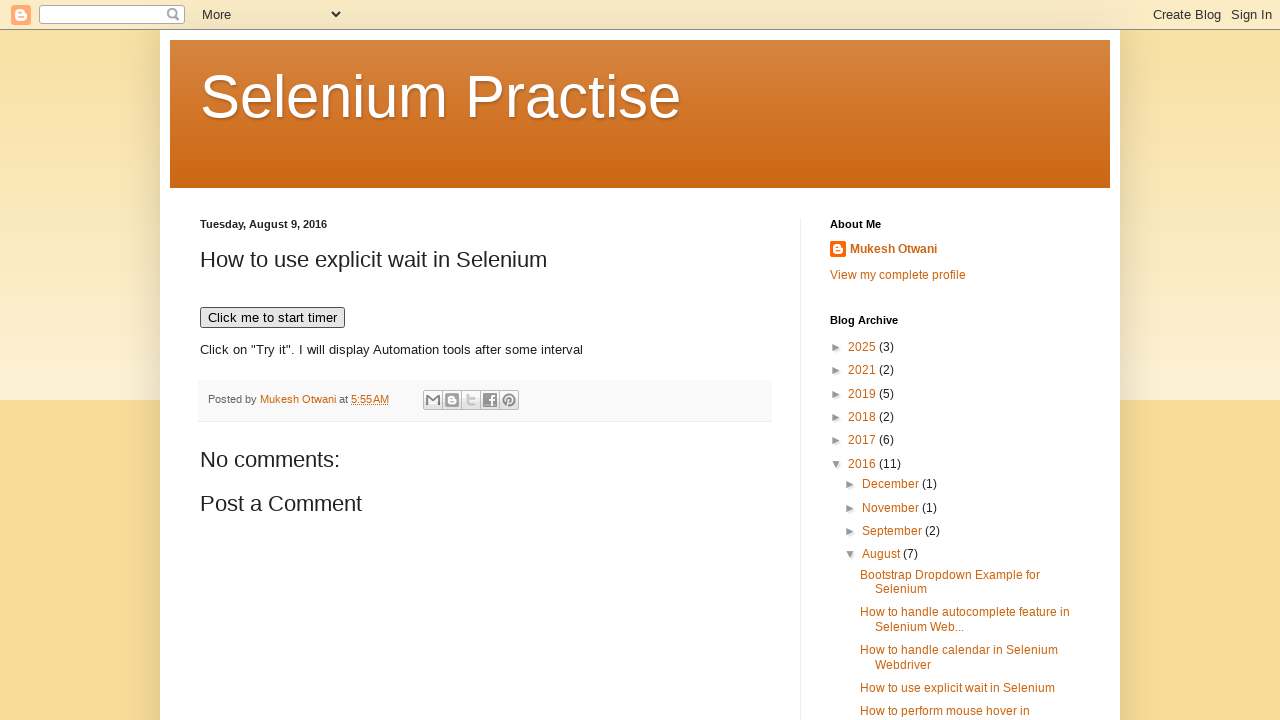

Waited for 'WebDriver' text to appear in demo element
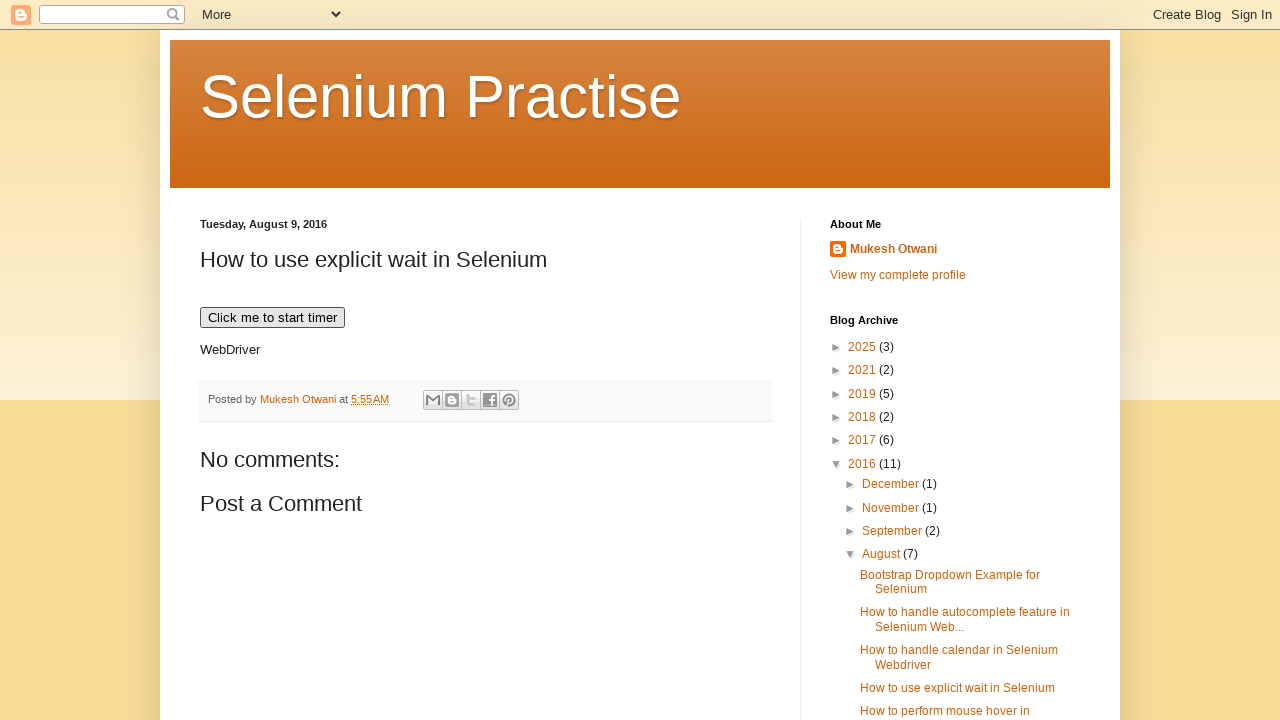

Verified demo element is visible
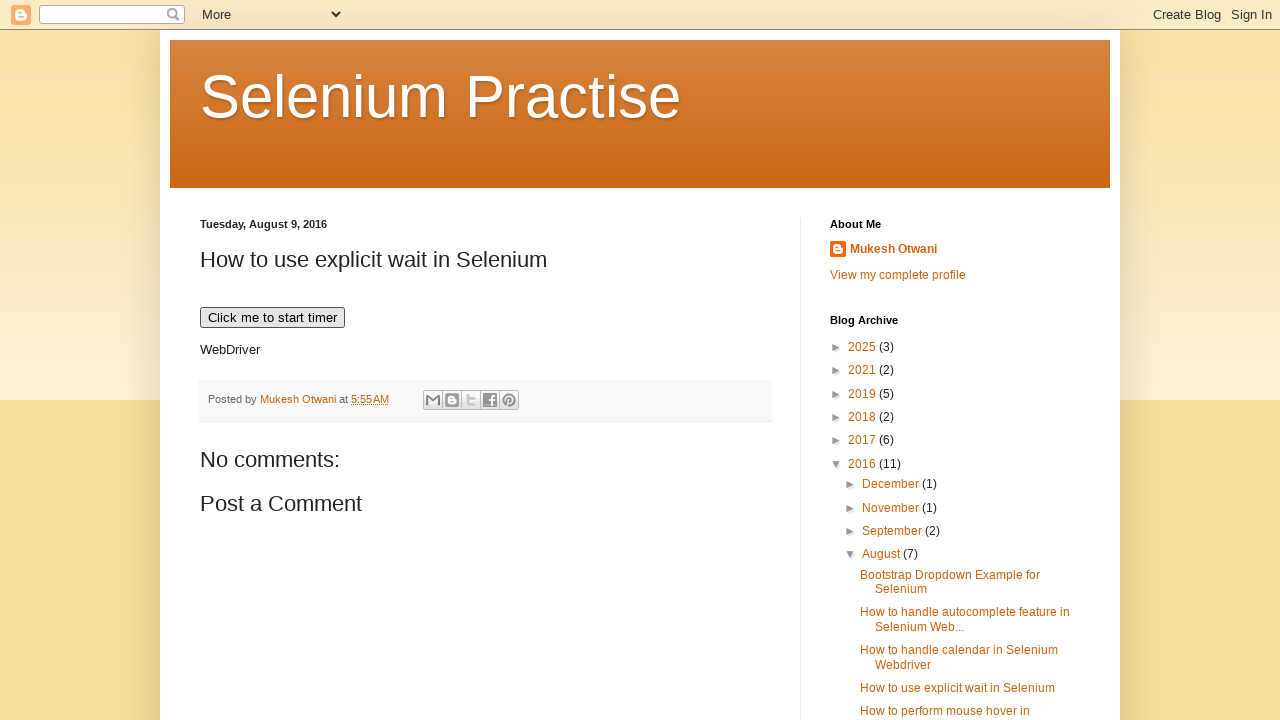

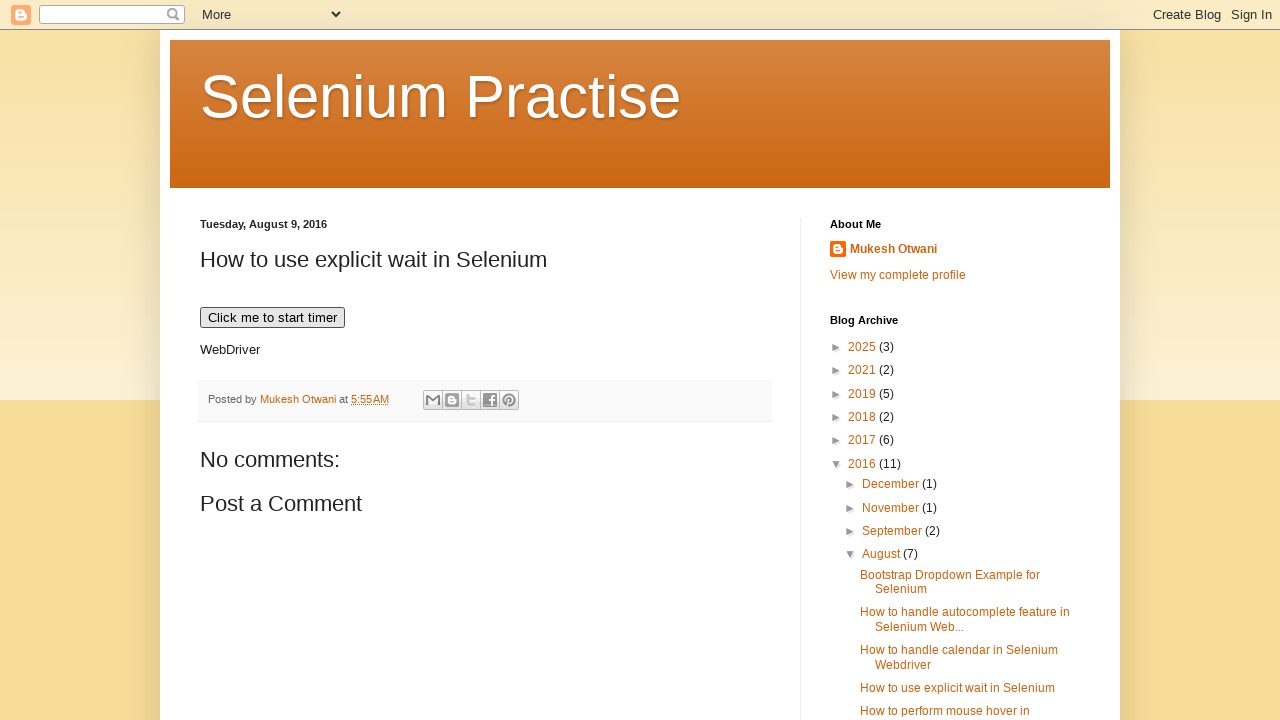